Tests that the TodoMVC app allows creating duplicate tasks with the same text.

Starting URL: https://todomvc.com/examples/react/dist/

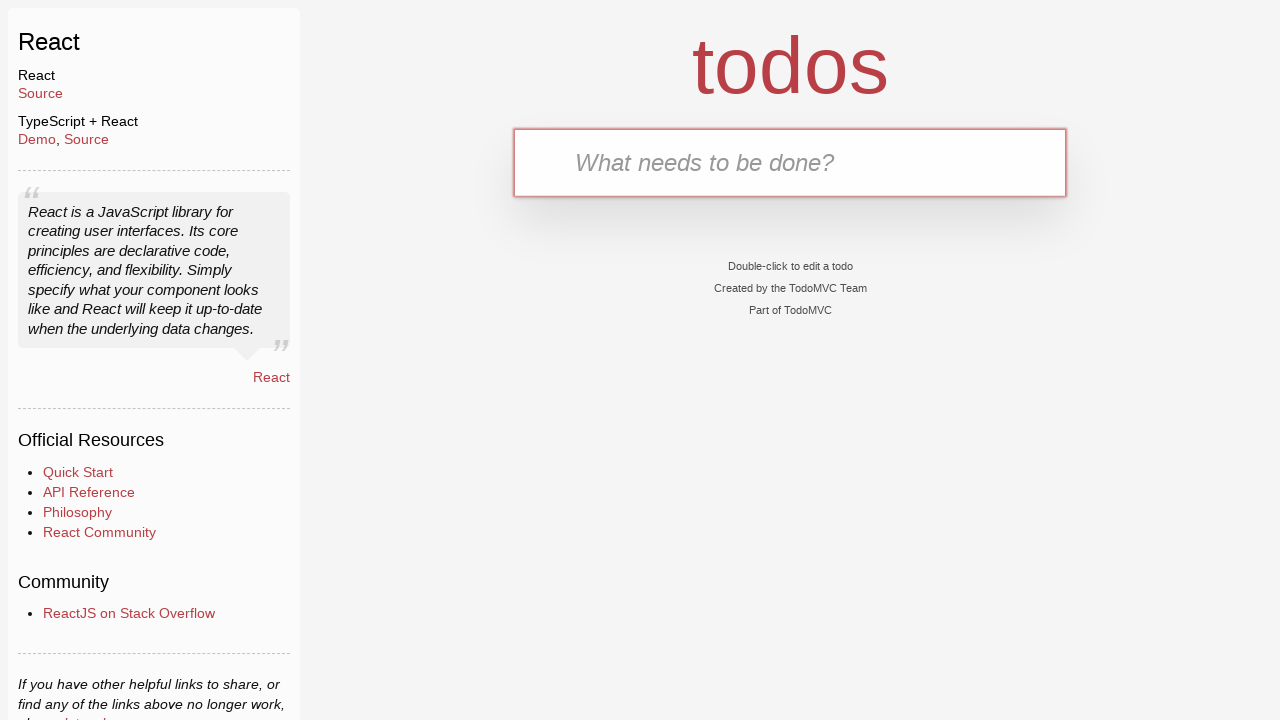

Filled new todo input with 'Duplicate' on .new-todo
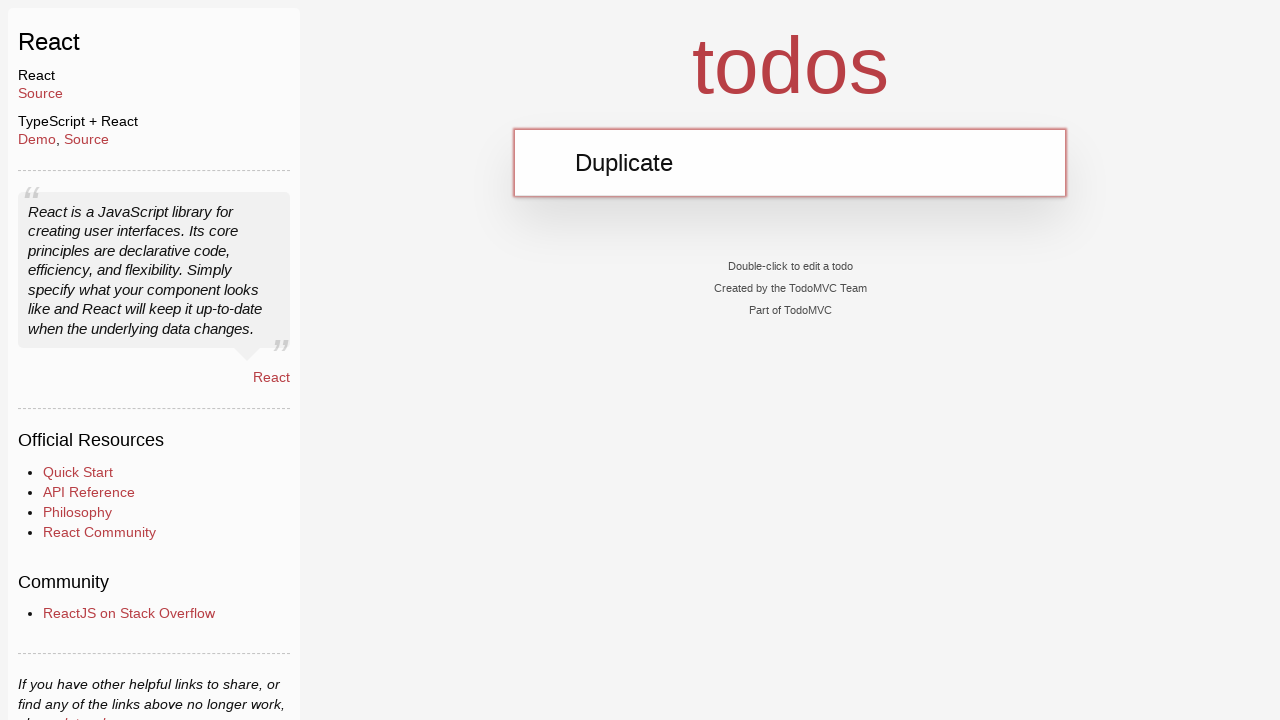

Pressed Enter to create first duplicate task on .new-todo
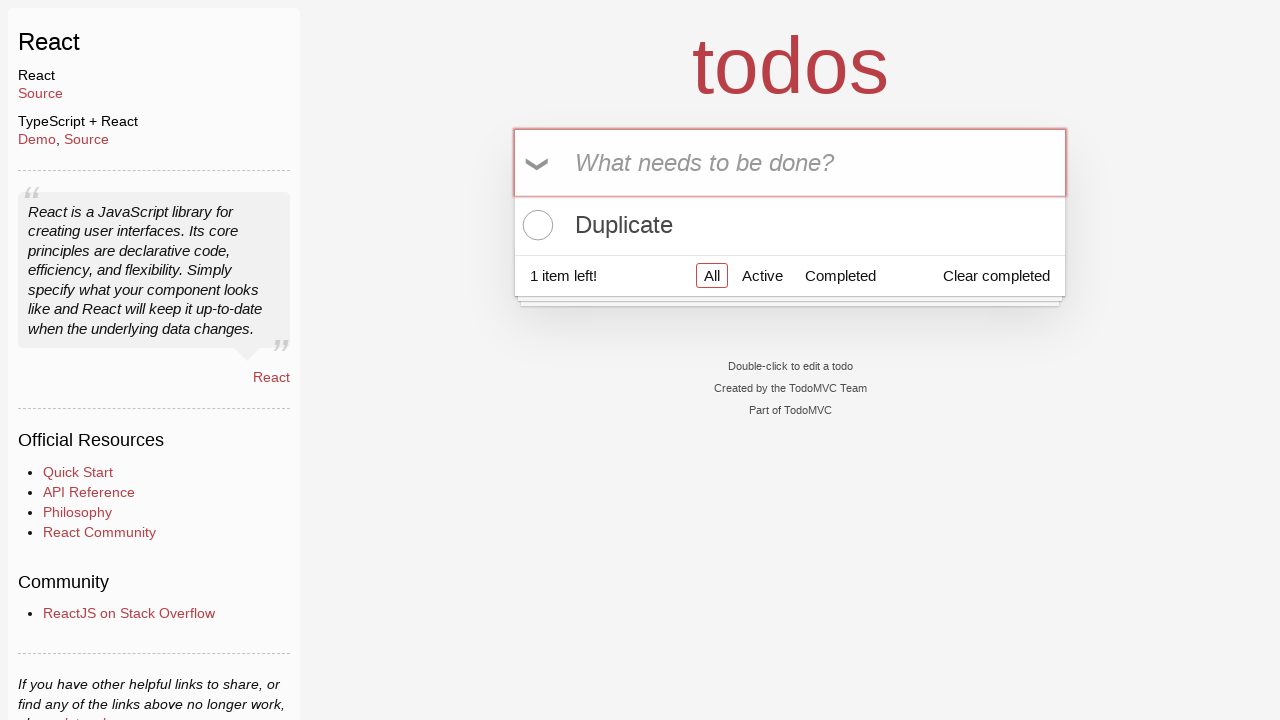

Filled new todo input with 'Duplicate' again on .new-todo
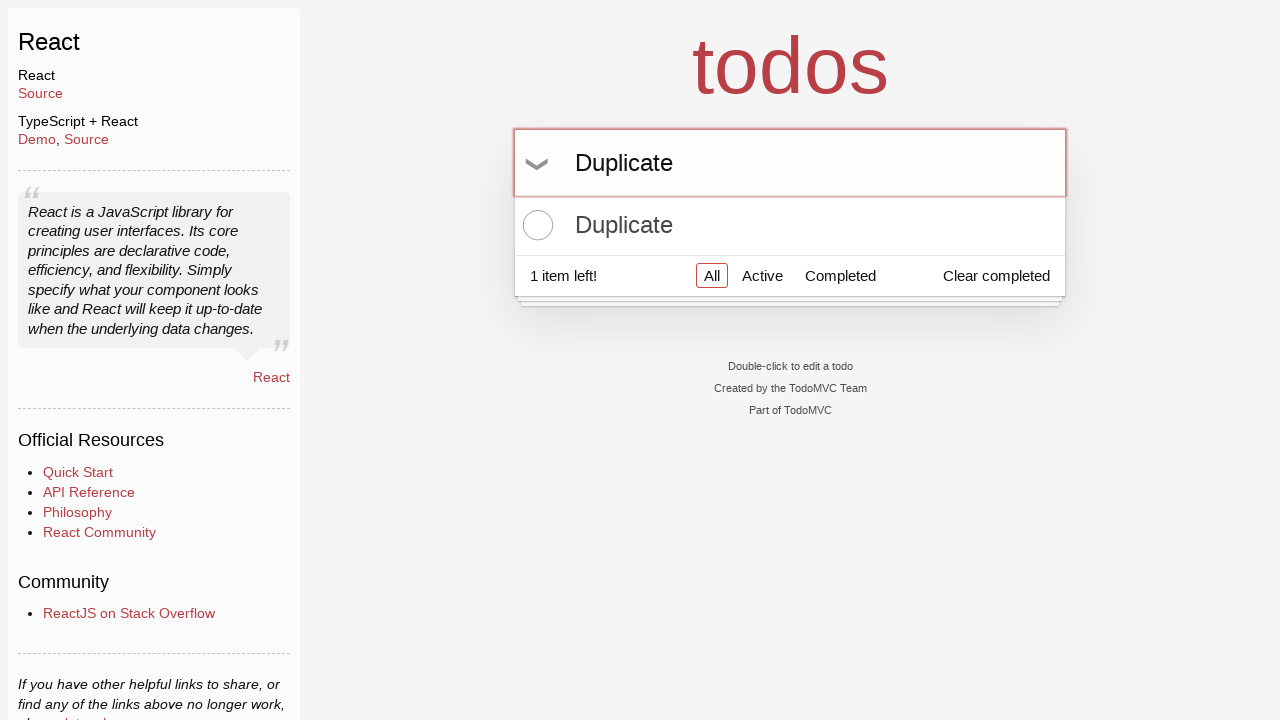

Pressed Enter to create second duplicate task on .new-todo
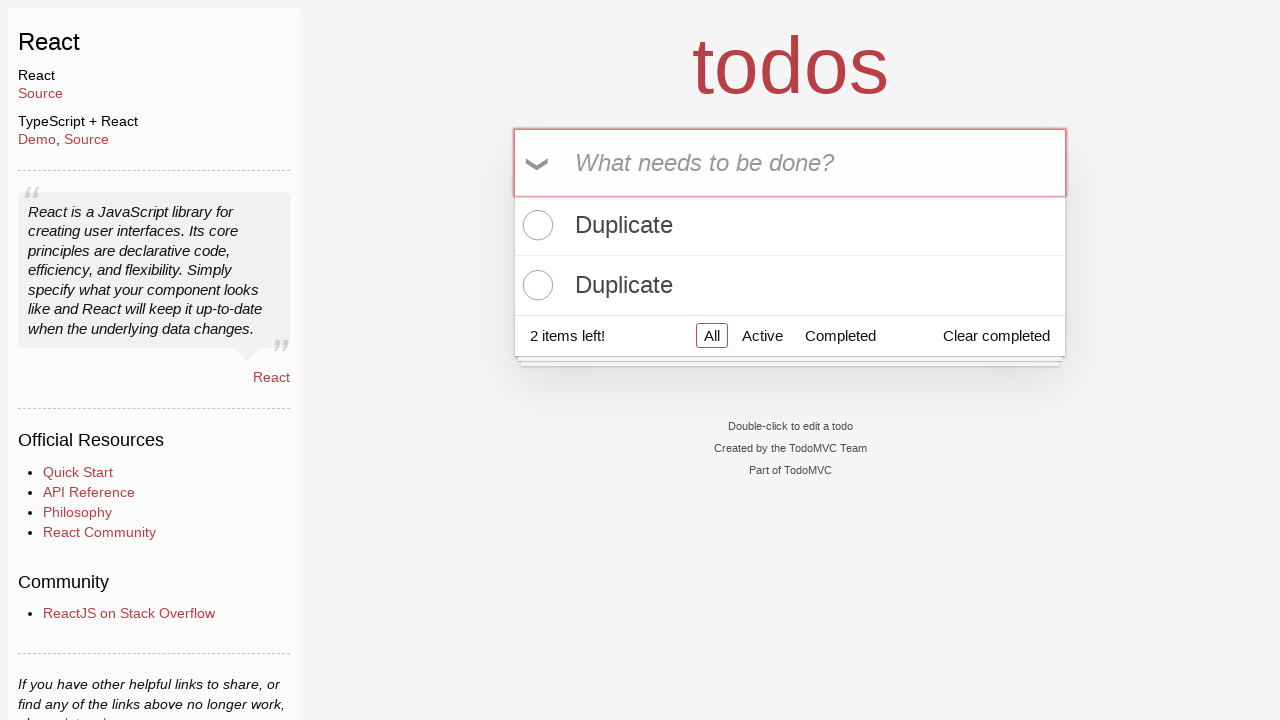

Verified both duplicate tasks are displayed in the todo list
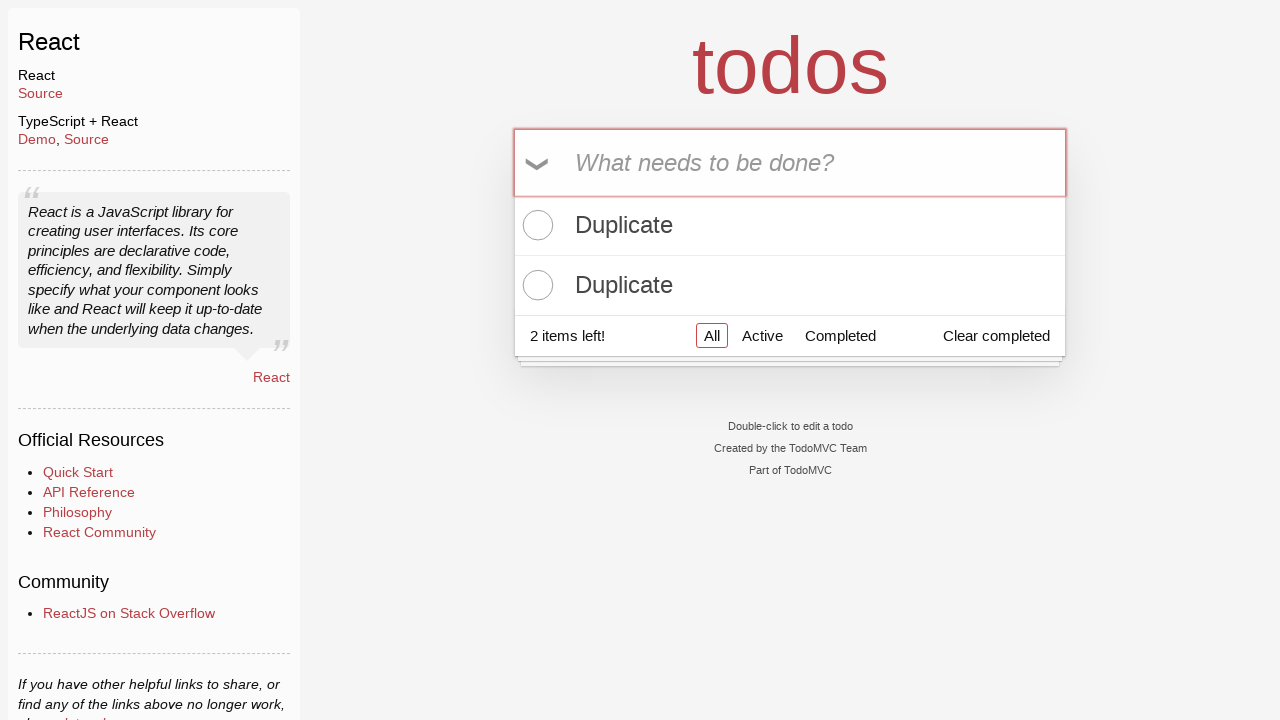

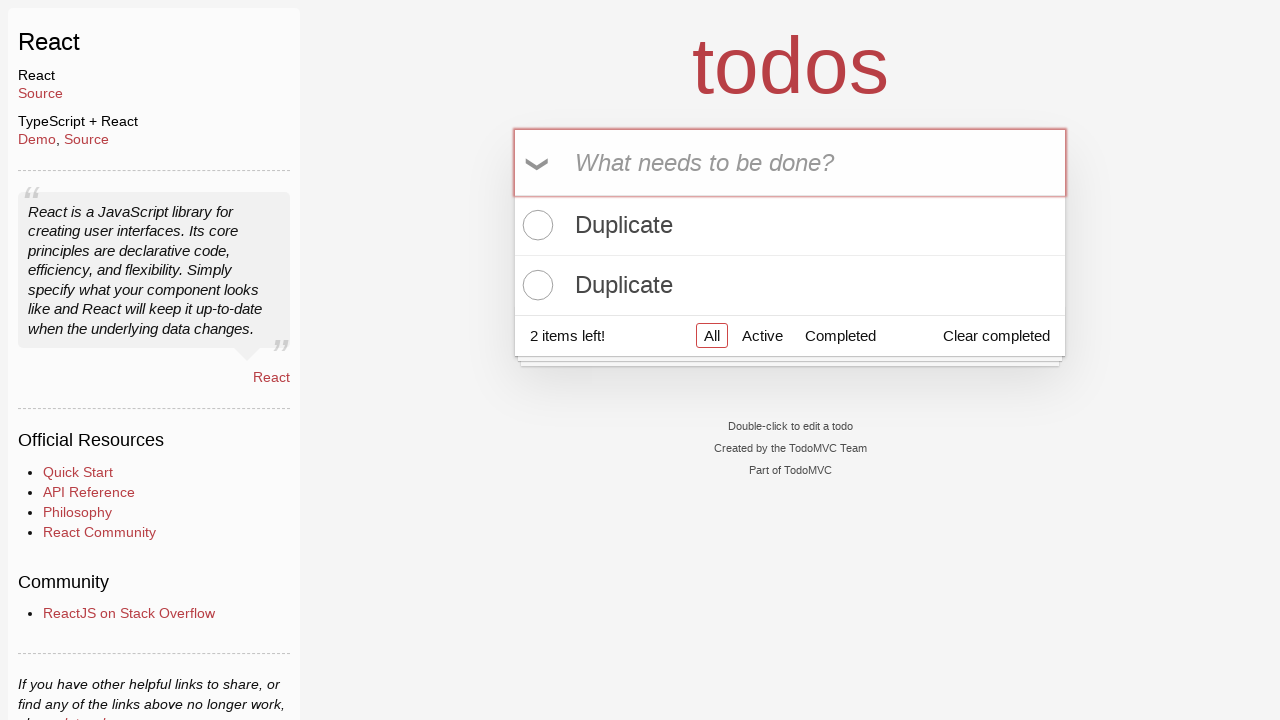